Navigates to DuckDuckGo, finds the search input element, injects a custom onclick handler that throws an error, and clicks the element to trigger the exception.

Starting URL: https://duckduckgo.com/

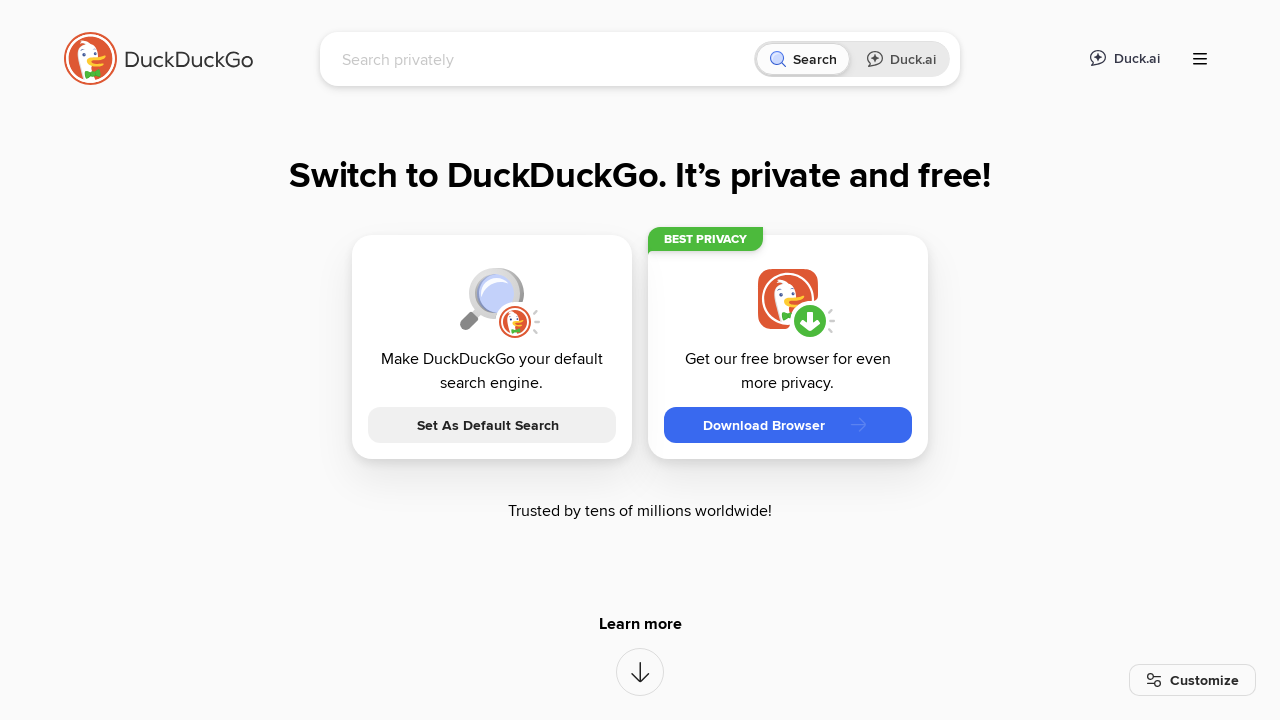

Navigated to DuckDuckGo homepage
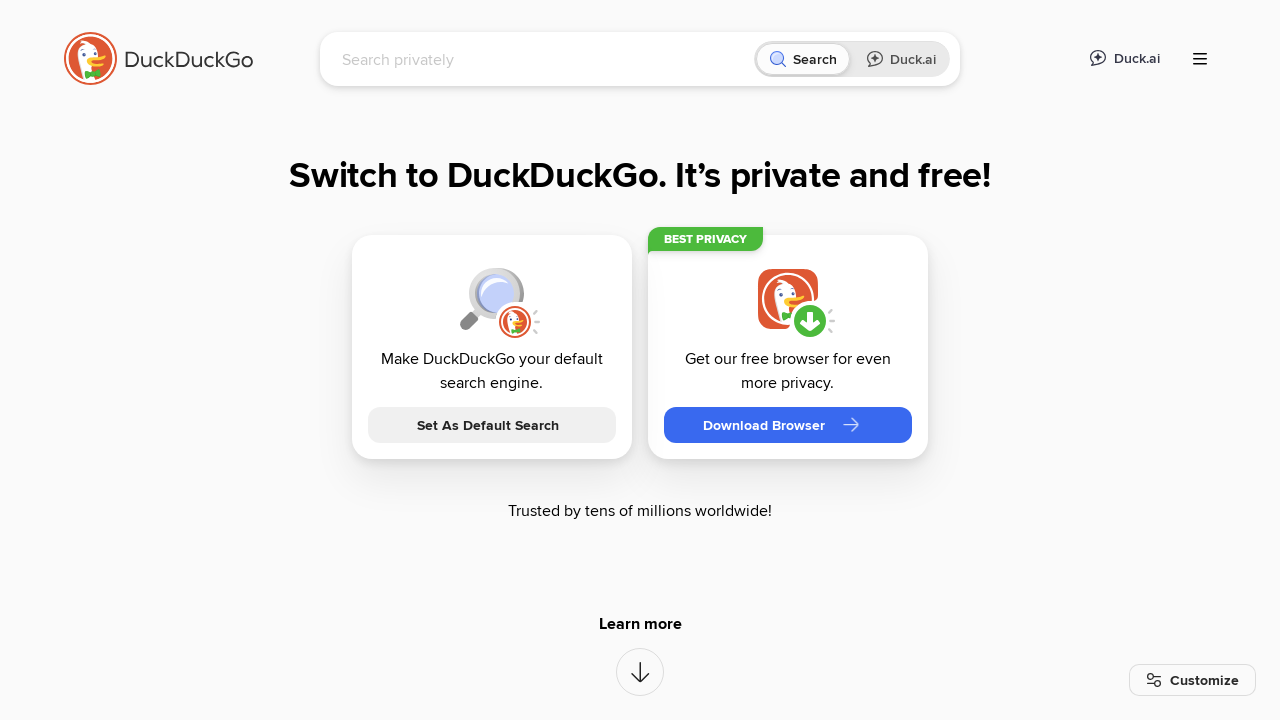

Located search input element
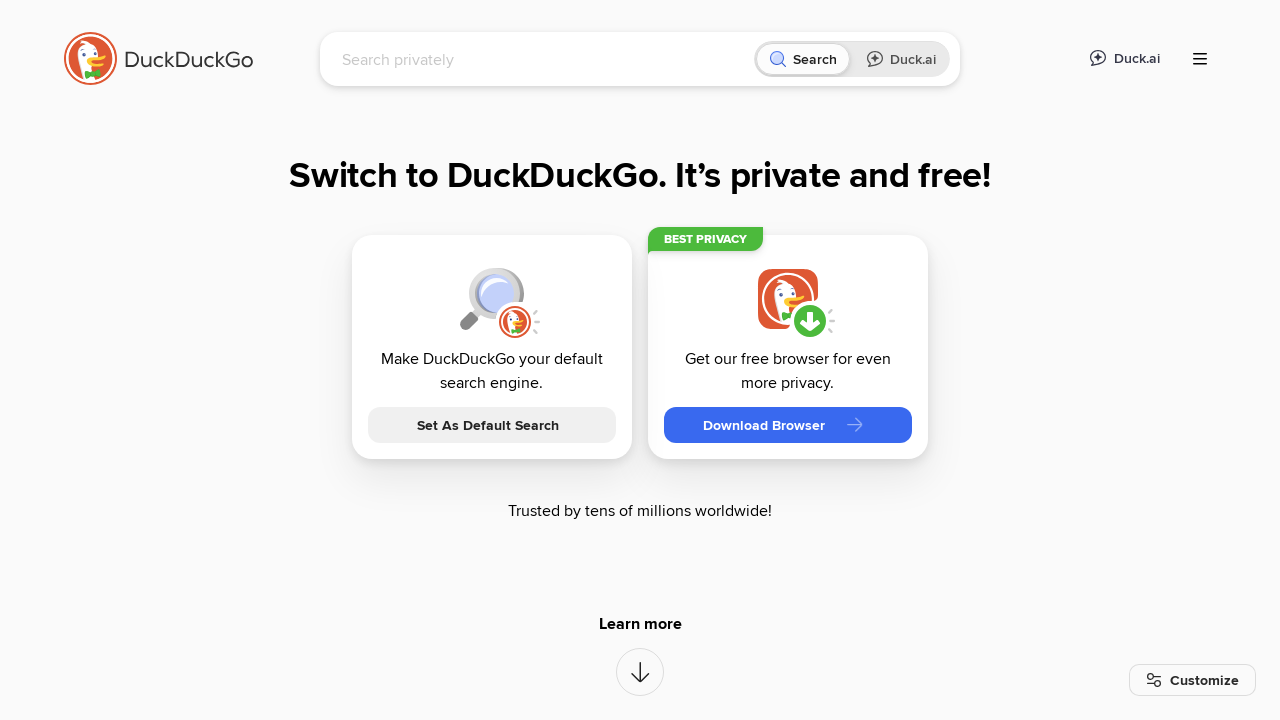

Injected custom onclick handler that throws error
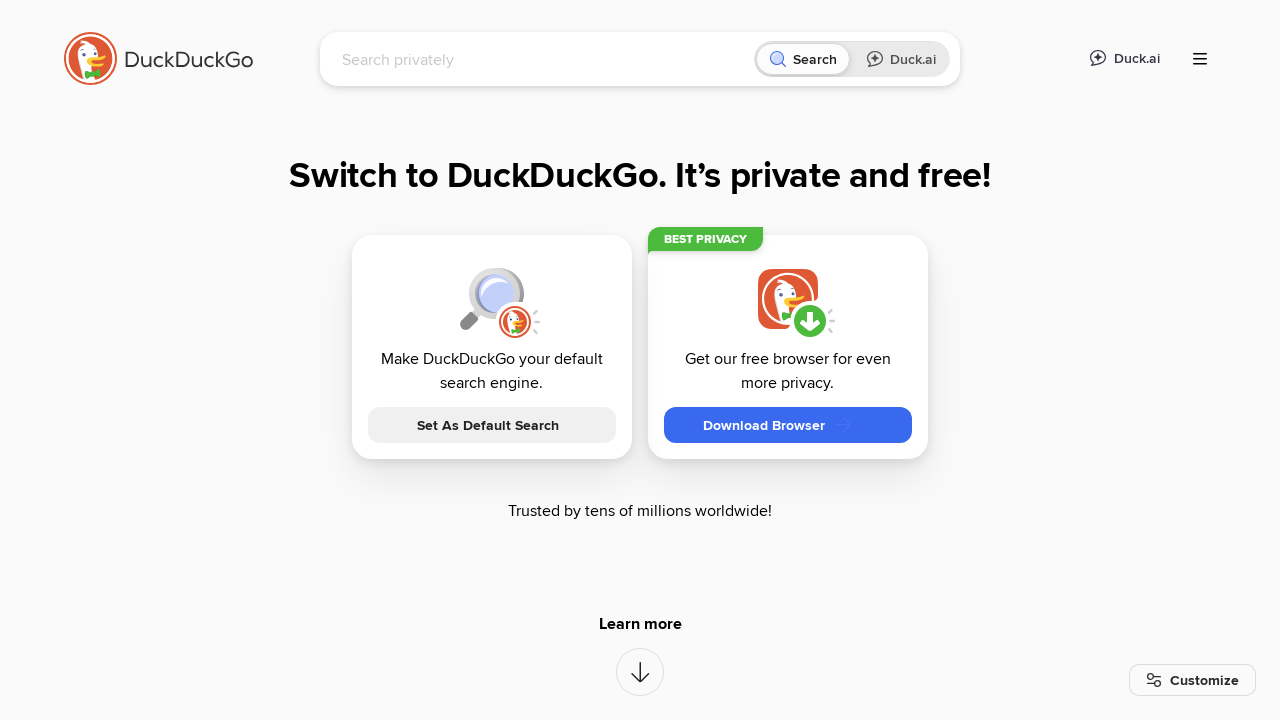

Clicked search input to trigger JavaScript exception at (544, 59) on input[name='q']
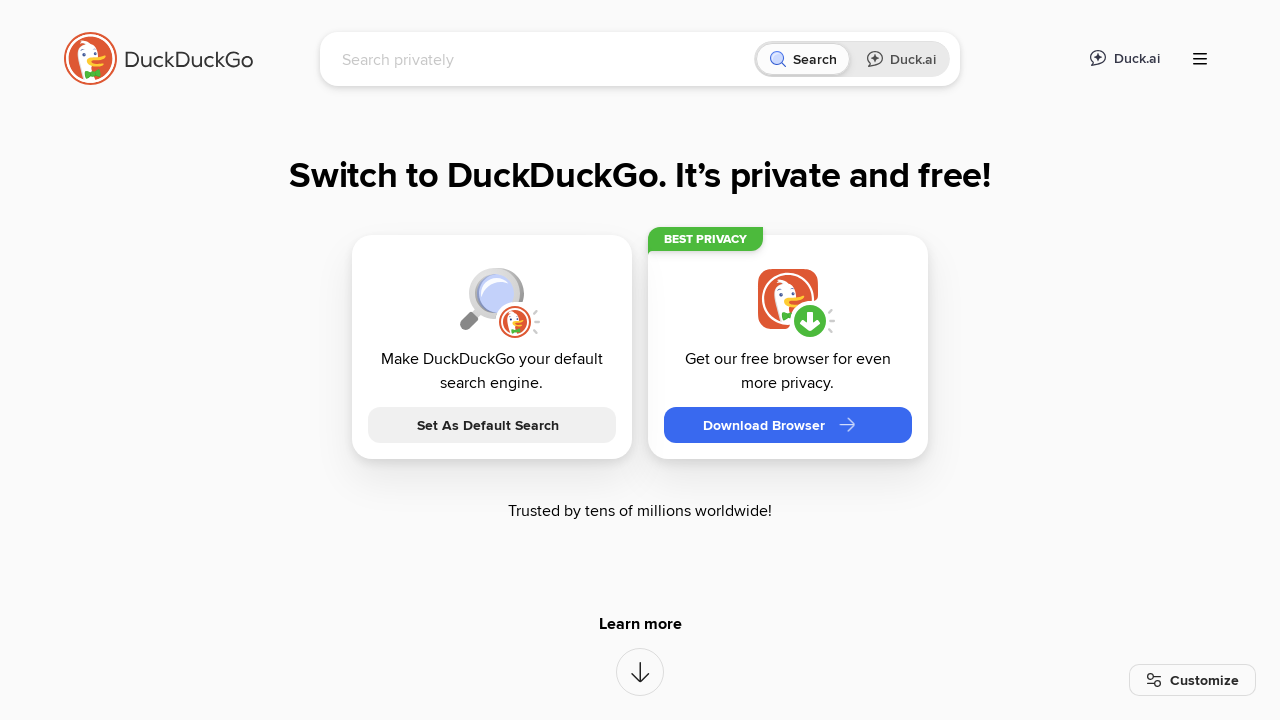

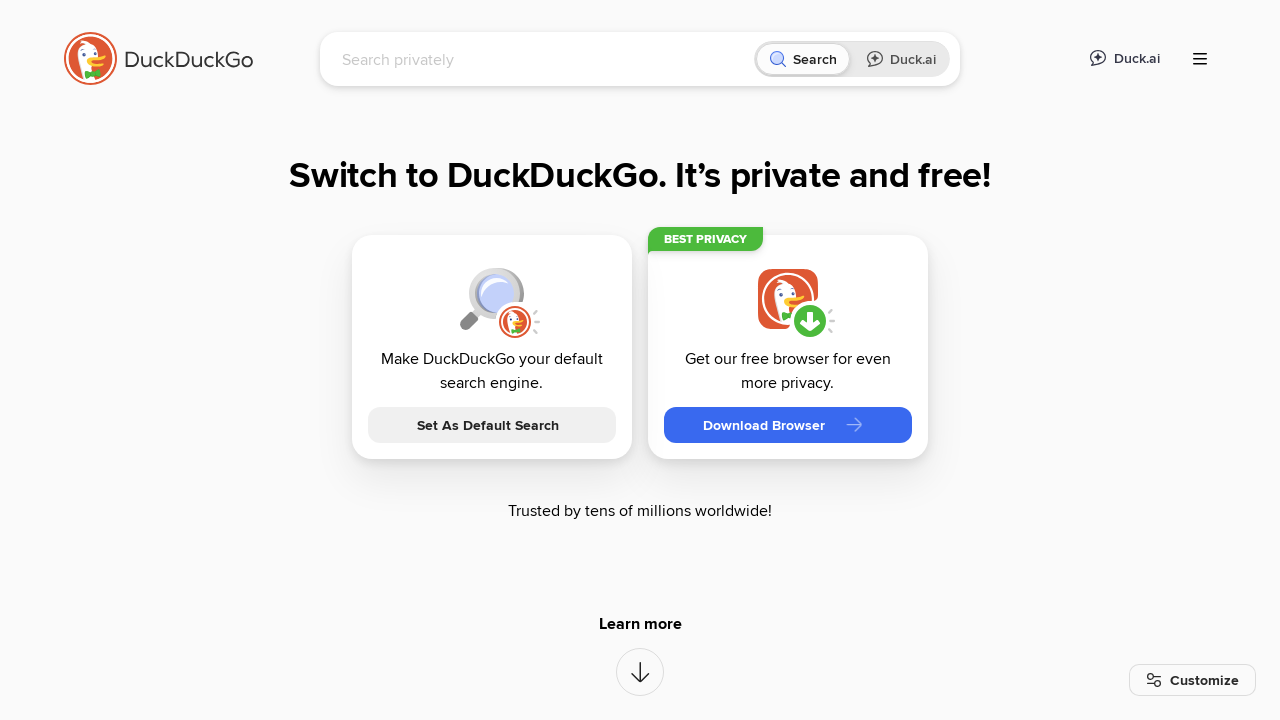